Tests switching between nested frames (parent and child frames) by clicking on Multiple Frames tab, navigating through frames hierarchy, and entering text in a child frame

Starting URL: http://demo.automationtesting.in/Frames.html

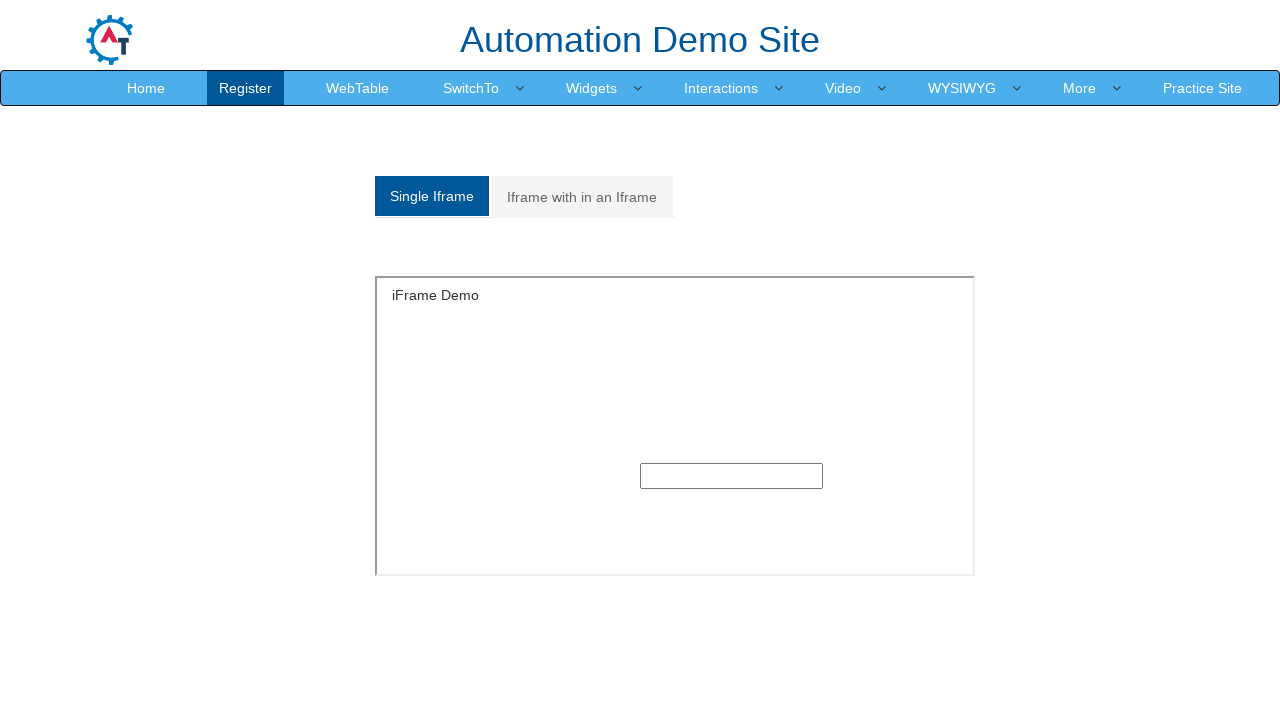

Clicked on Multiple Frames tab at (582, 197) on xpath=//a[@href='#Multiple']
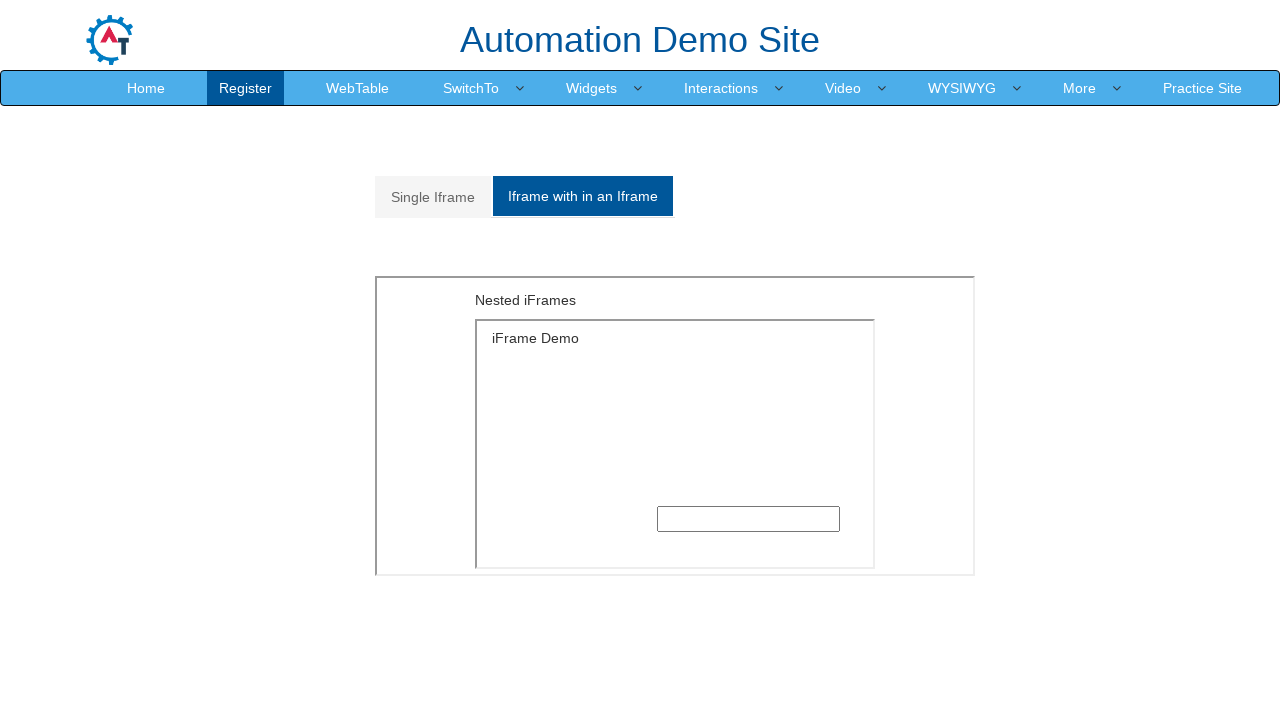

Waited 2 seconds for frames to load
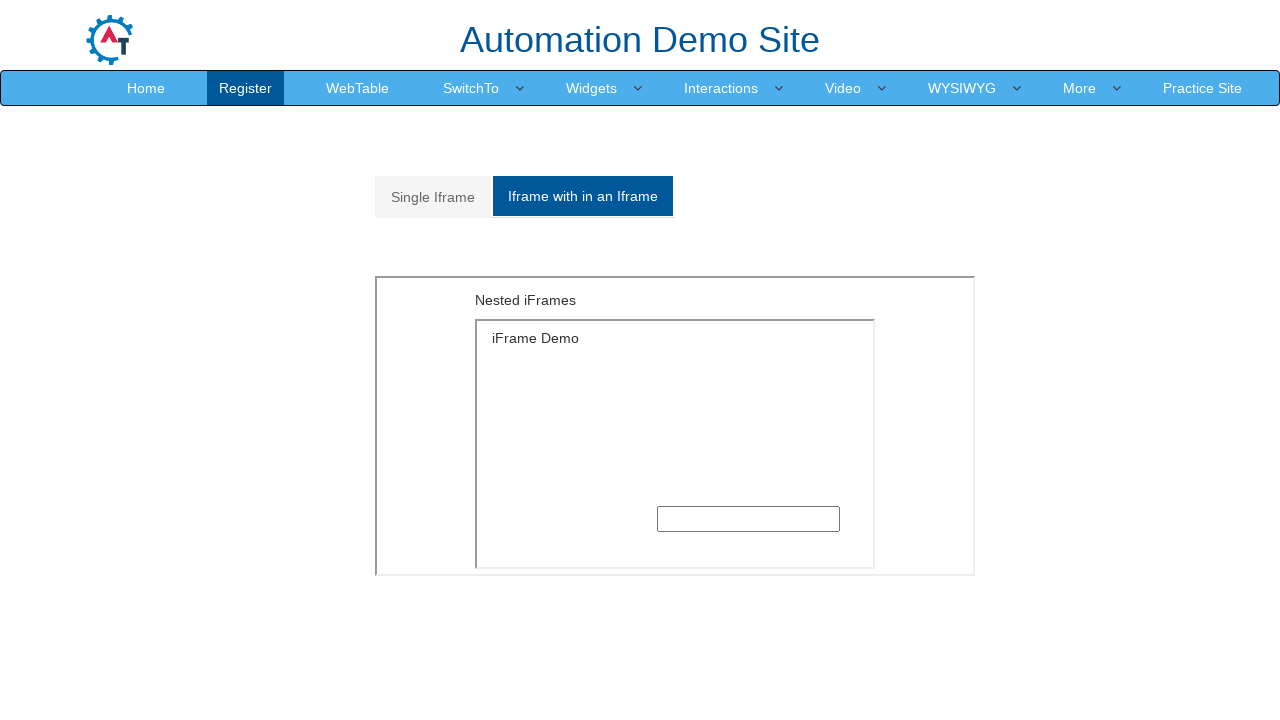

Located and switched to parent frame
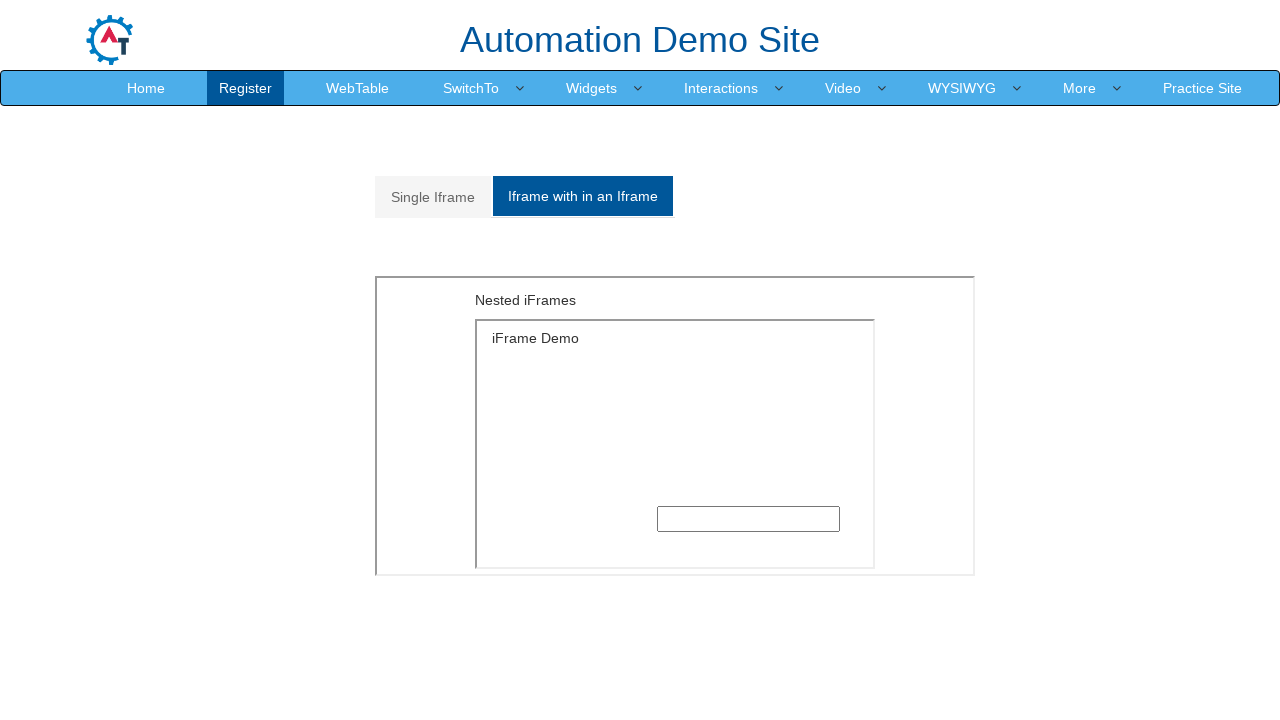

Located and switched to first child frame within parent frame
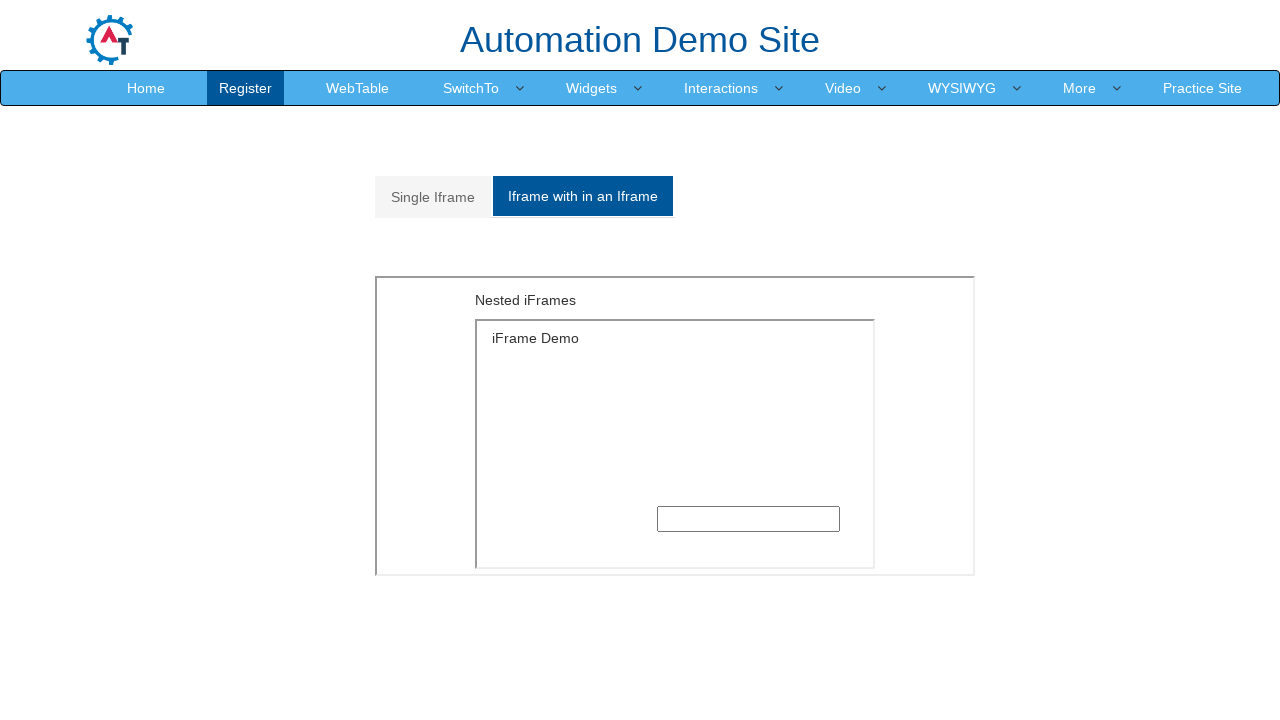

Entered text 'Hi' into input field in child frame on xpath=//iframe[@src='MultipleFrames.html'] >> internal:control=enter-frame >> if
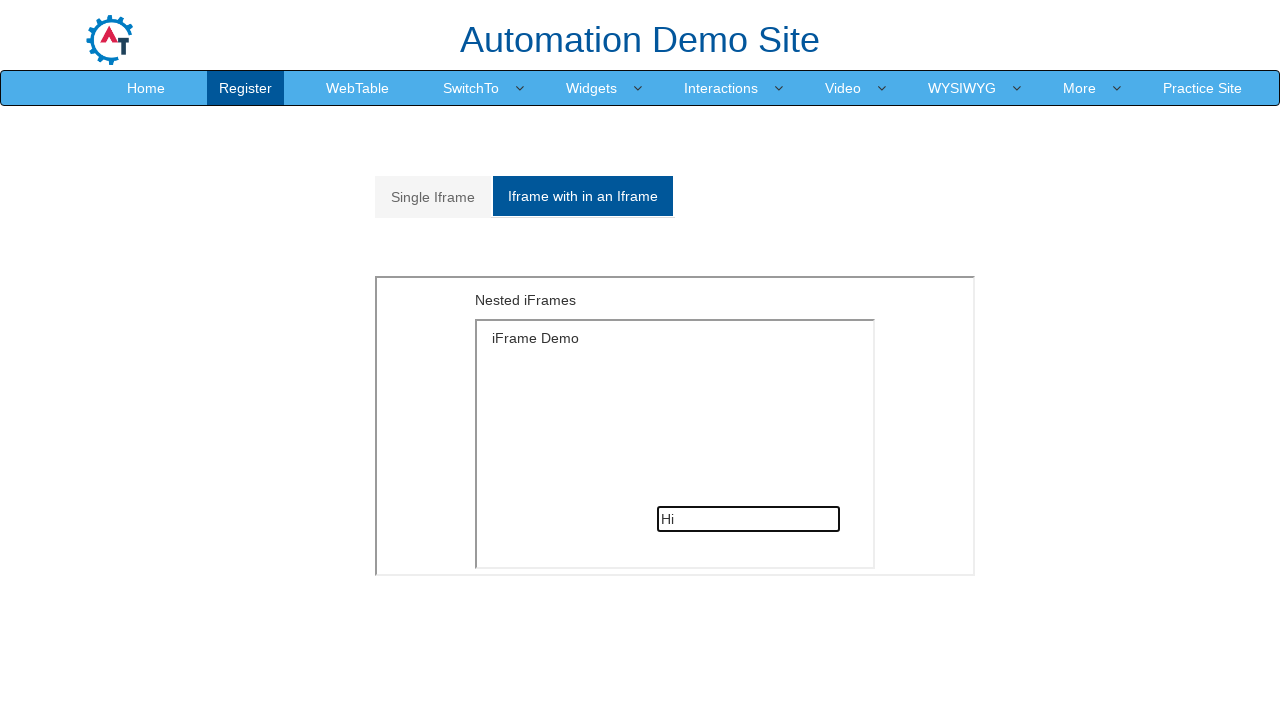

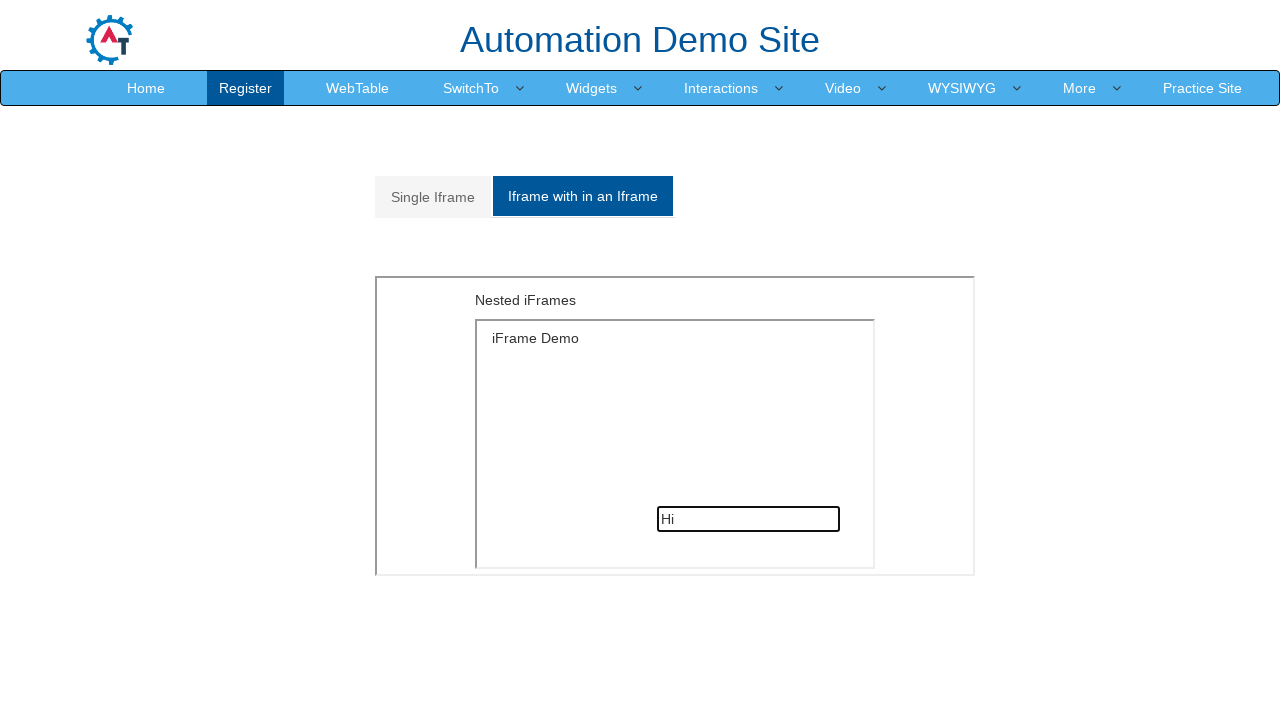